Tests checkbox functionality by clicking an age verification checkbox and then selecting "Option-3" from a list of checkbox options.

Starting URL: https://syntaxprojects.com/basic-checkbox-demo.php

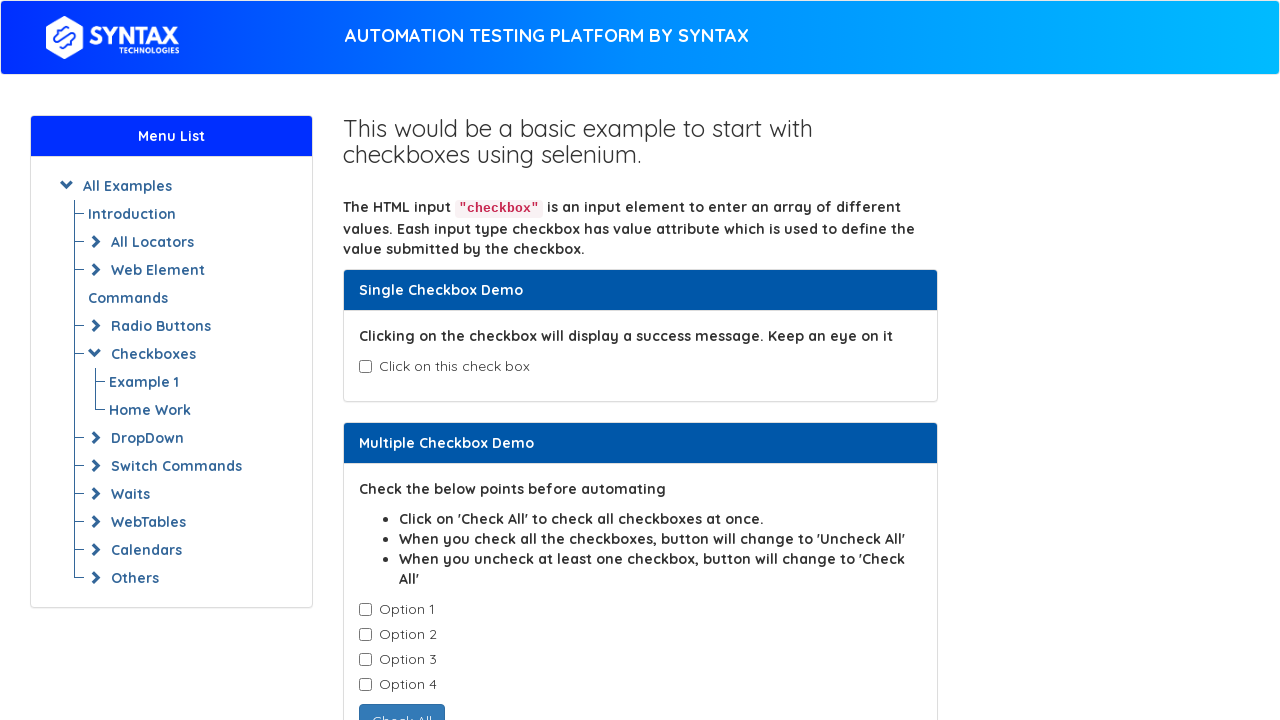

Clicked age verification checkbox at (365, 367) on input#isAgeSelected
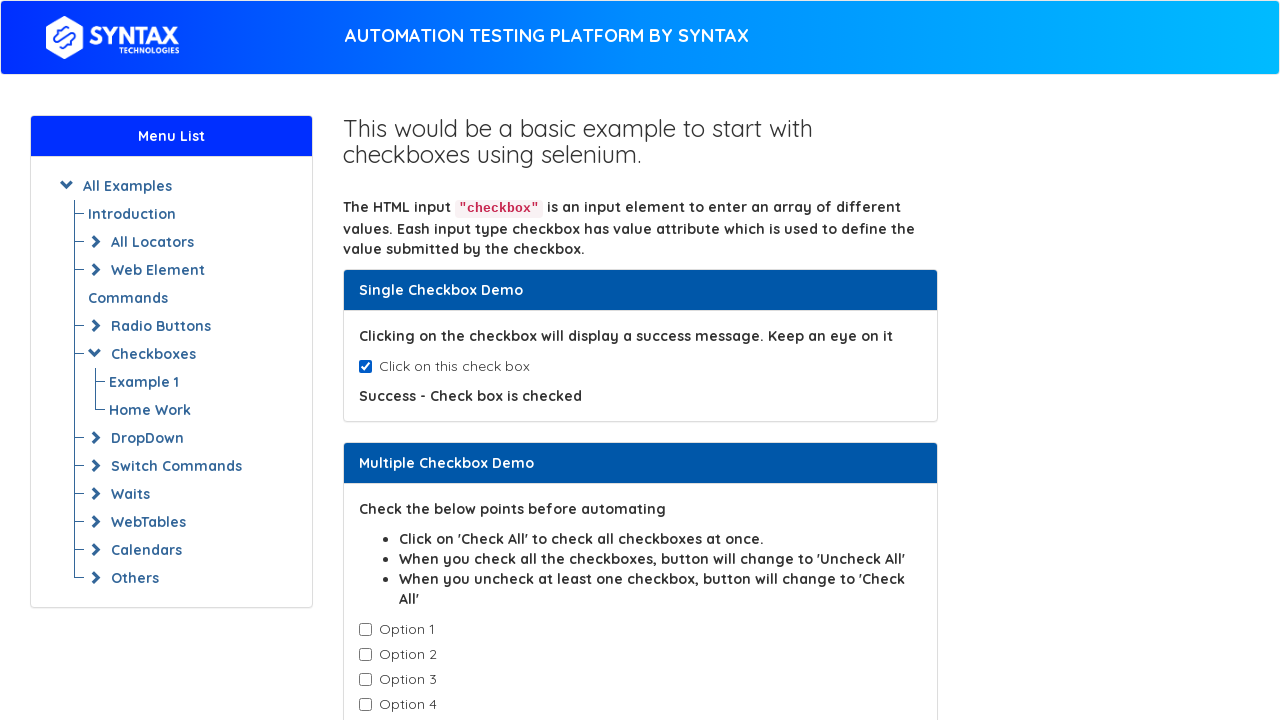

Located all checkbox options
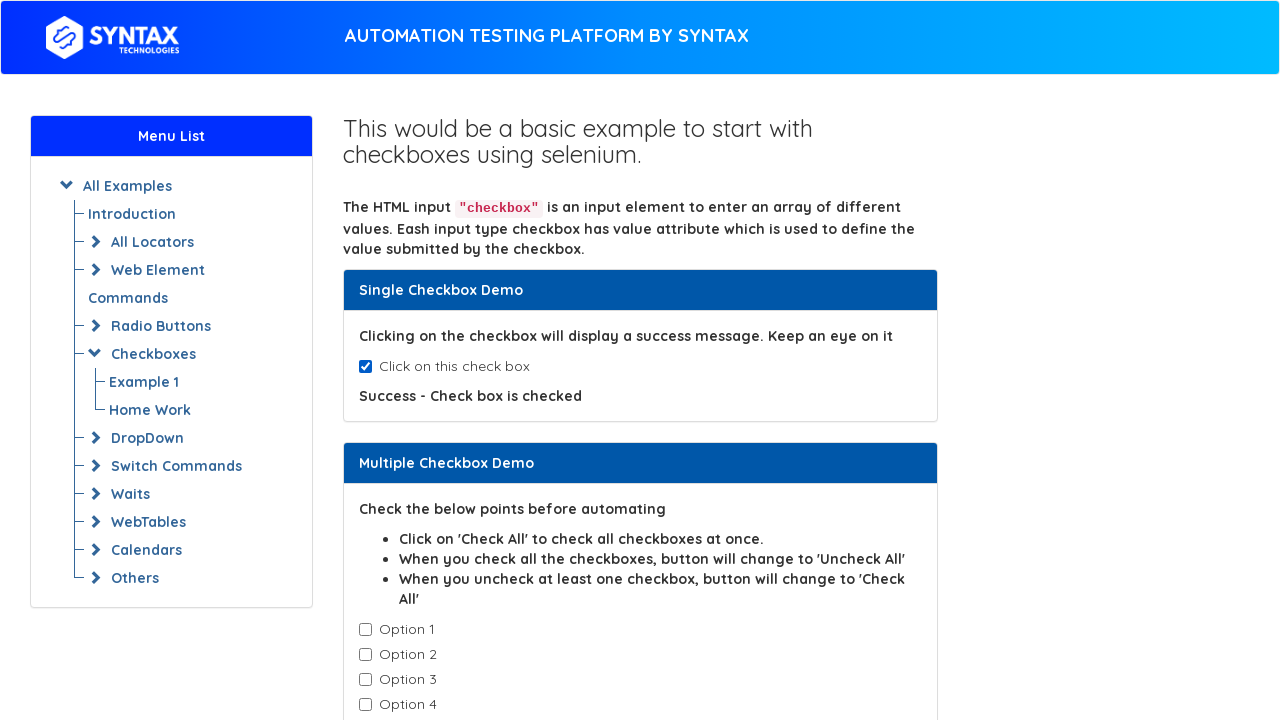

Found 4 checkbox options
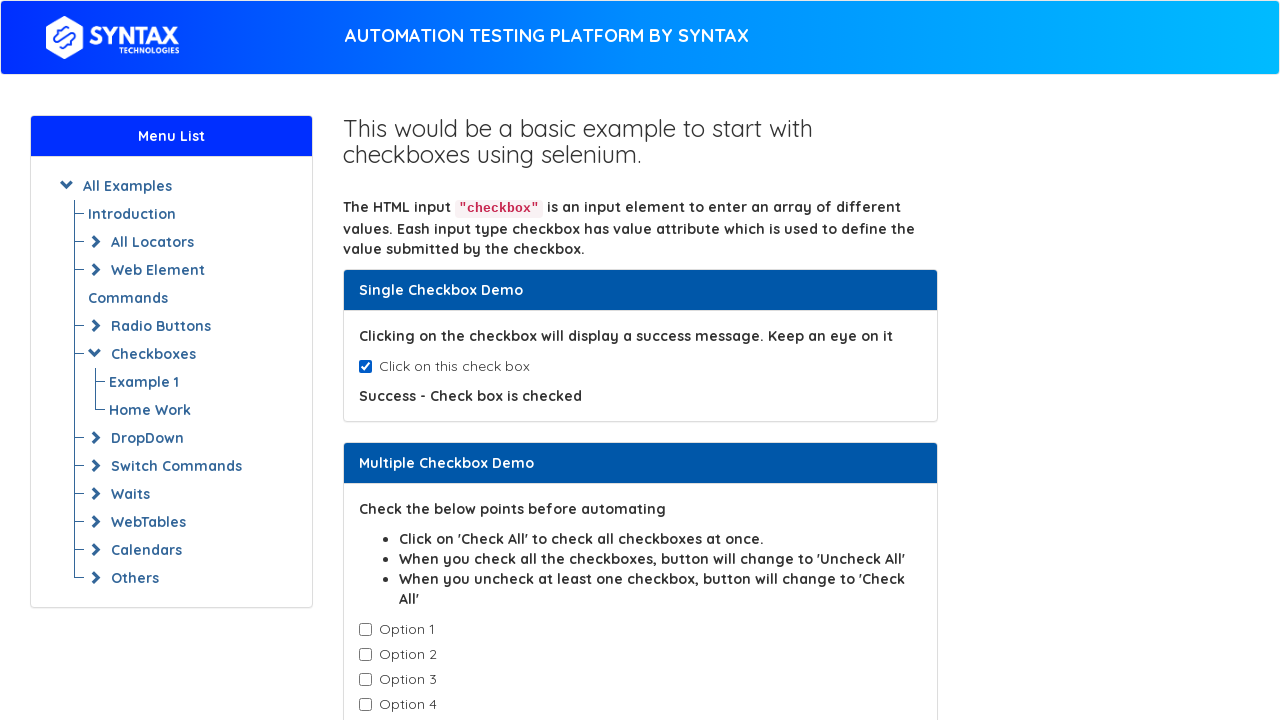

Clicked Option-3 checkbox at (365, 680) on input.cb1-element >> nth=2
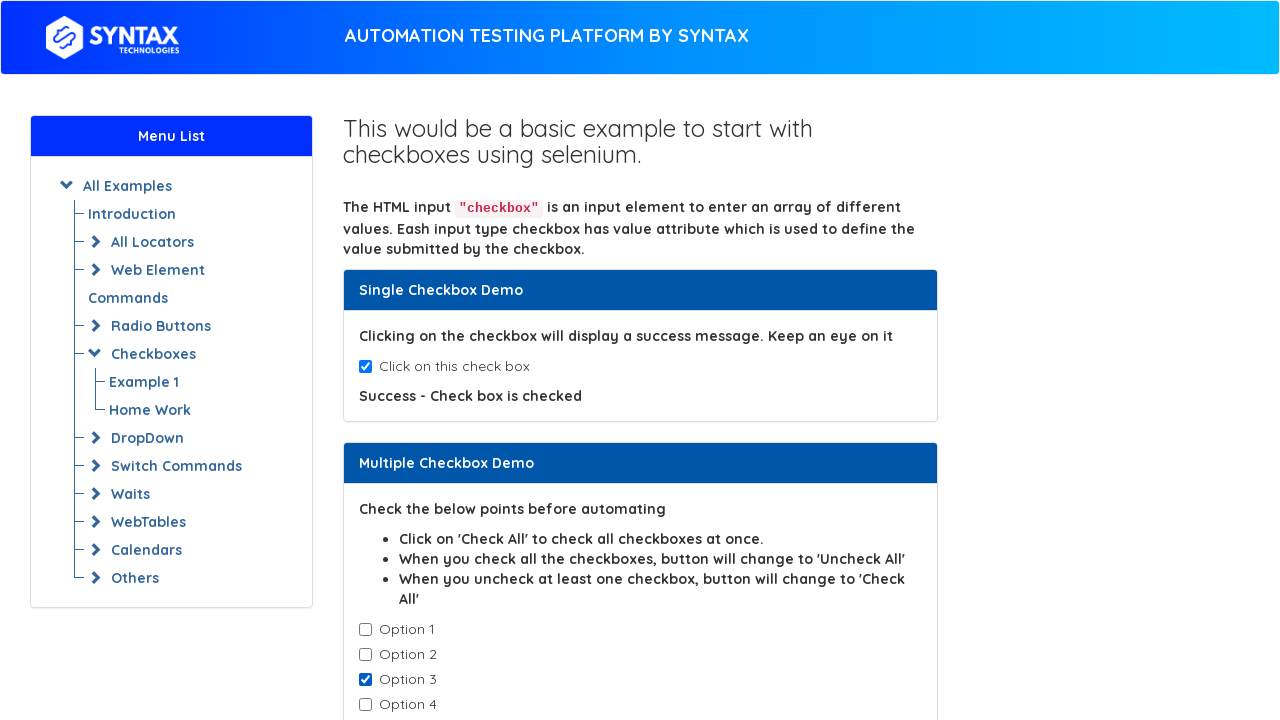

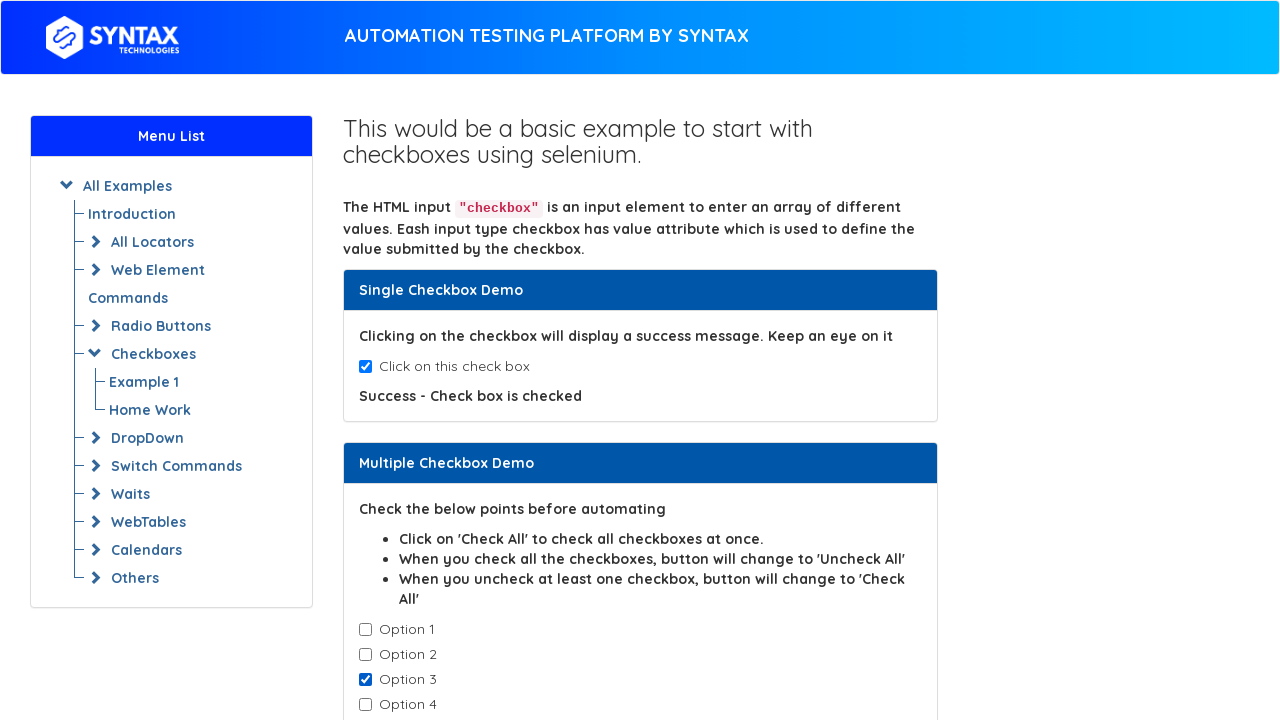